Simple navigation test that loads a practice page

Starting URL: https://rahulshettyacademy.com/loginpagePractise

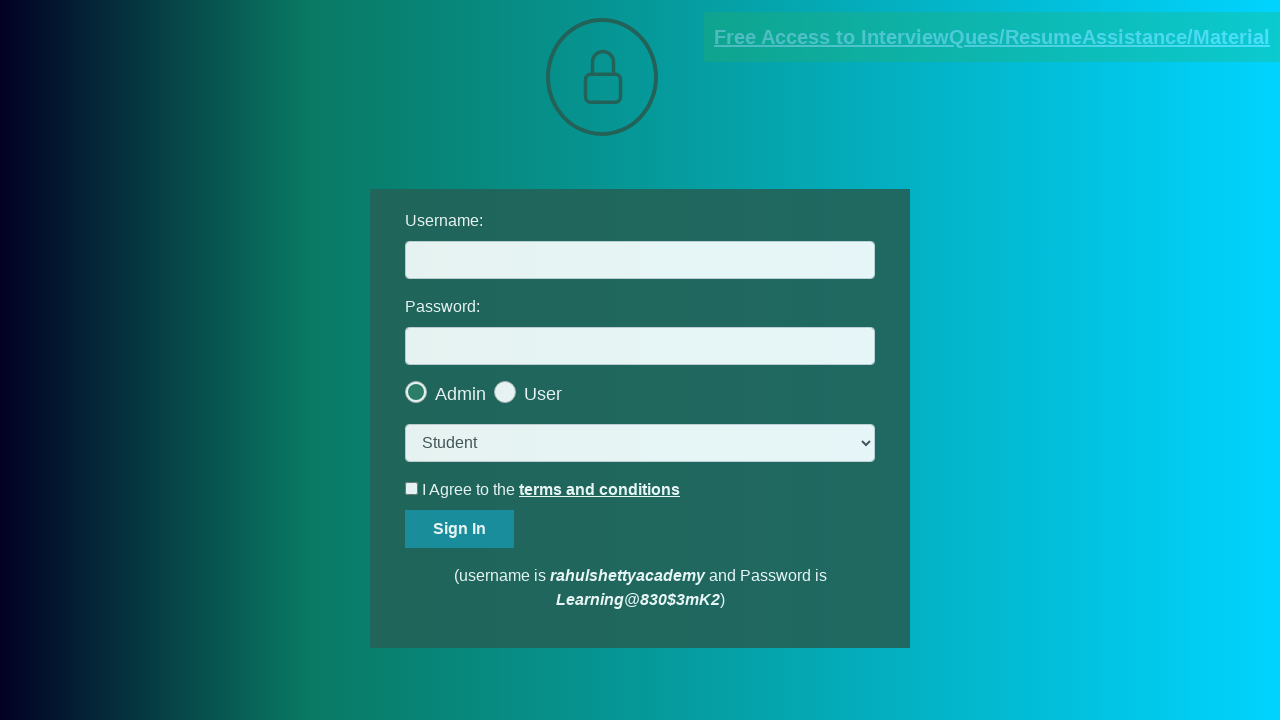

Navigated to login practice page and waited for DOM to be fully loaded
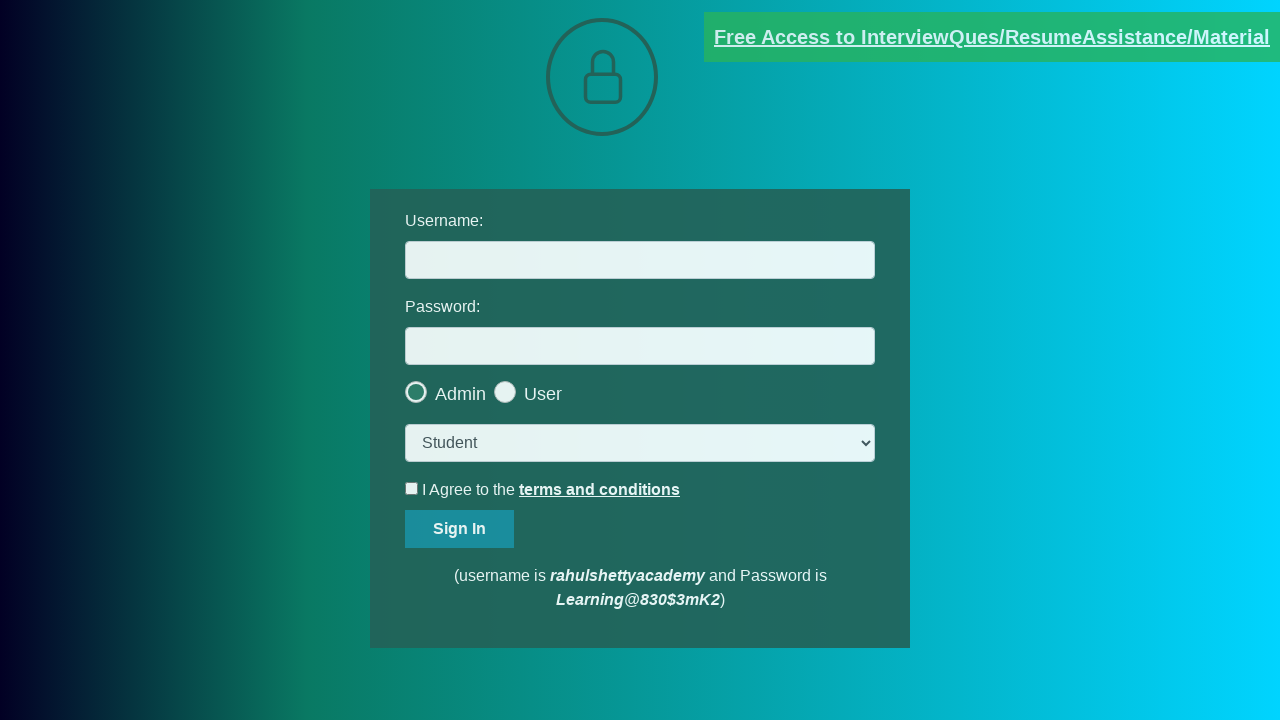

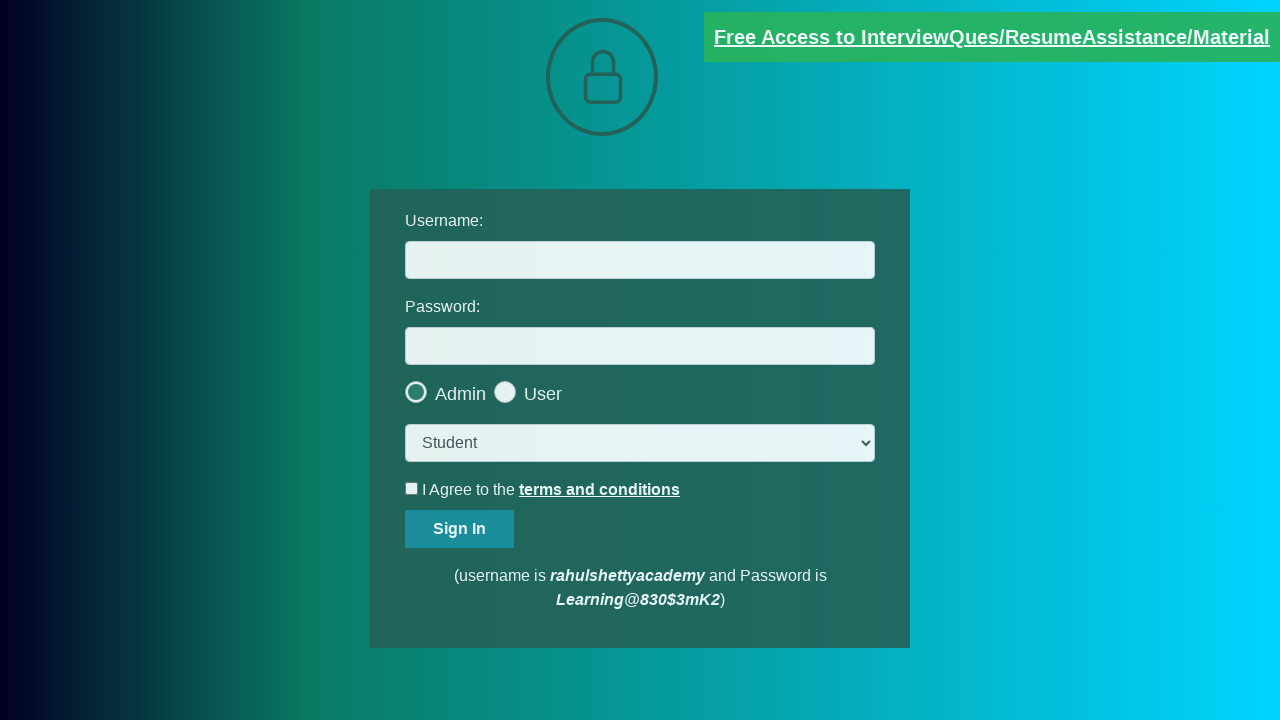